Tests the toggle functionality on a practice website by clicking a Toggle link and then submitting a form element with id "yes"

Starting URL: https://letcode.in/test

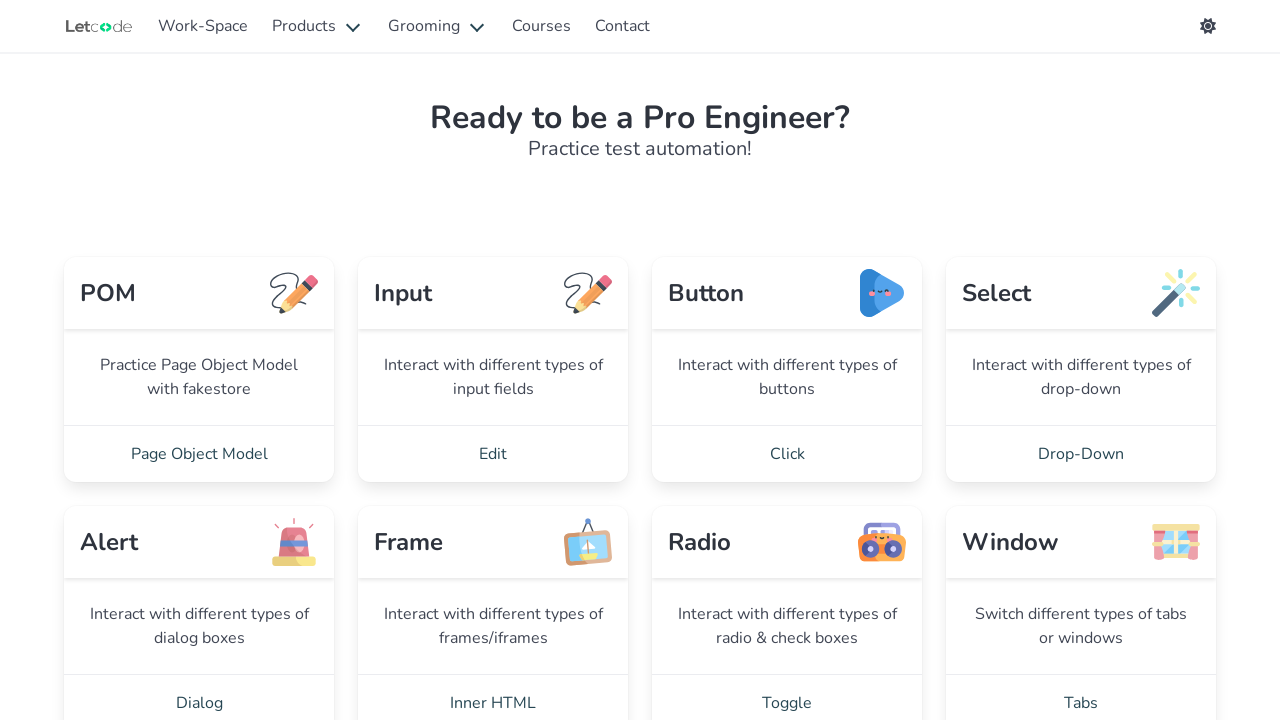

Clicked on the Toggle link at (787, 692) on text=Toggle
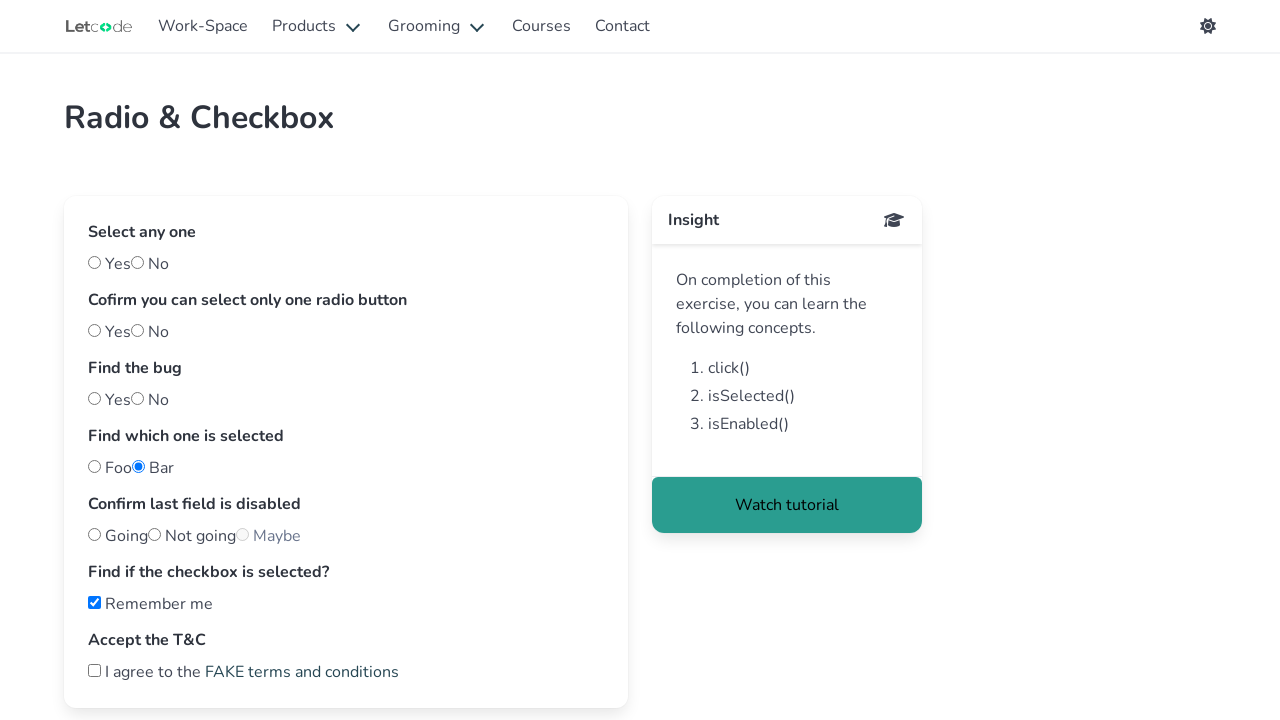

Waited 2.5 seconds for page to load
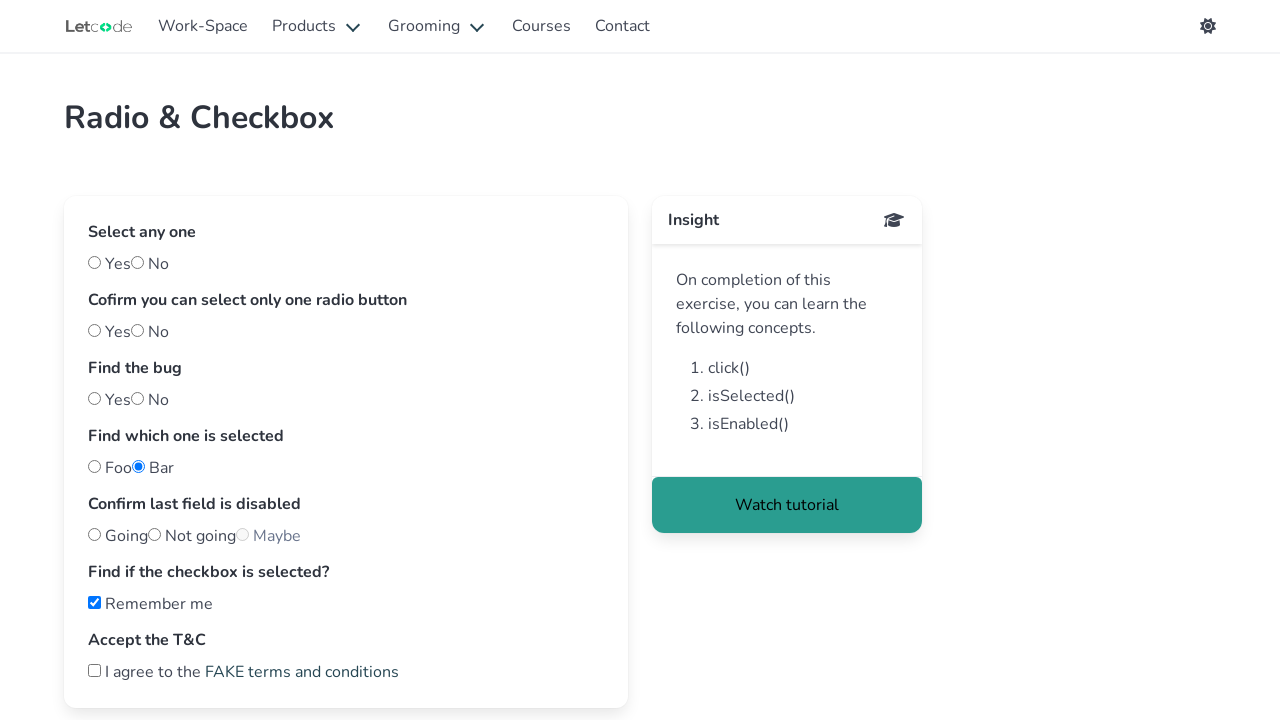

Clicked form element with id 'yes' at (94, 262) on #yes
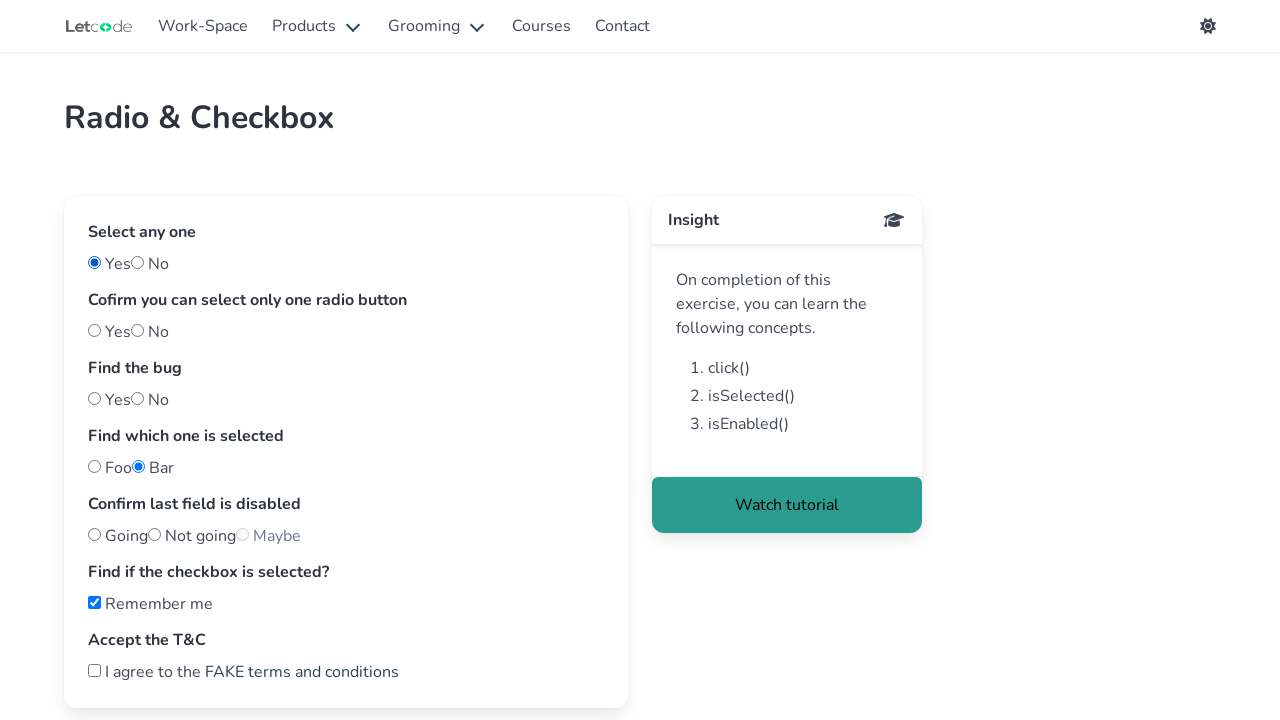

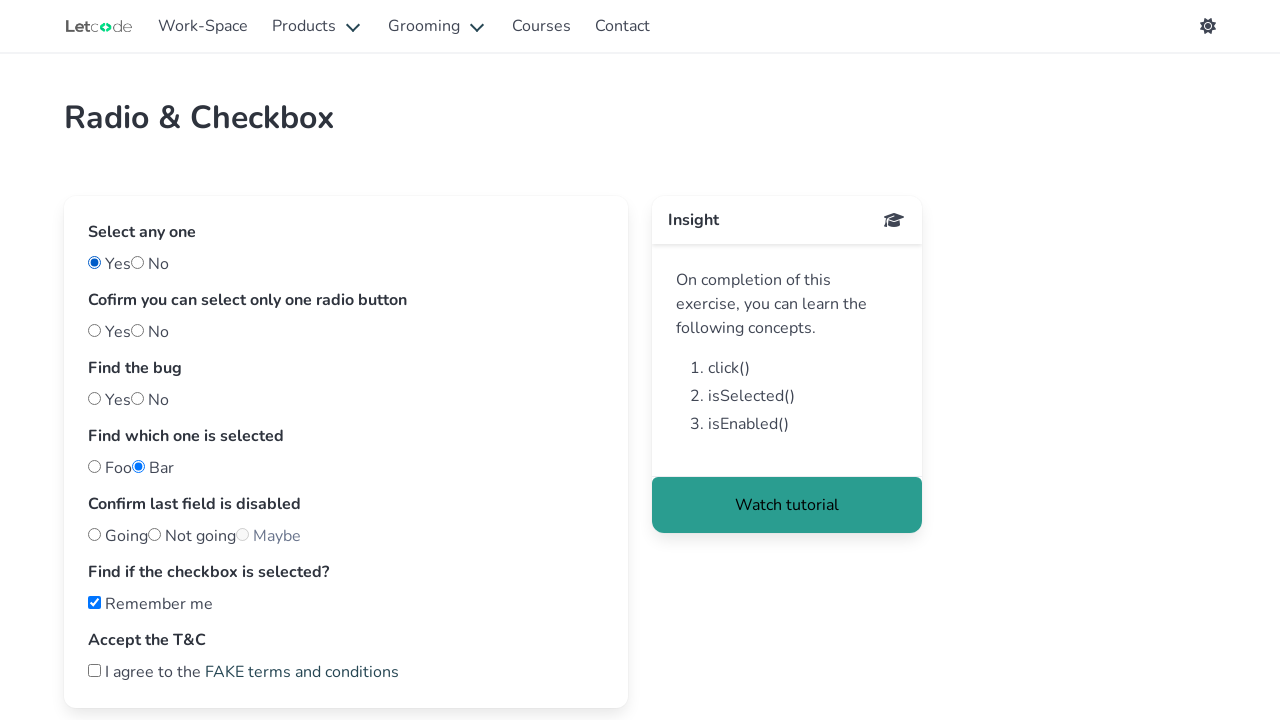